Tests the search functionality on OpenCritic by entering a game name in the search bar and clicking on the first search result from the dropdown.

Starting URL: https://opencritic.com/

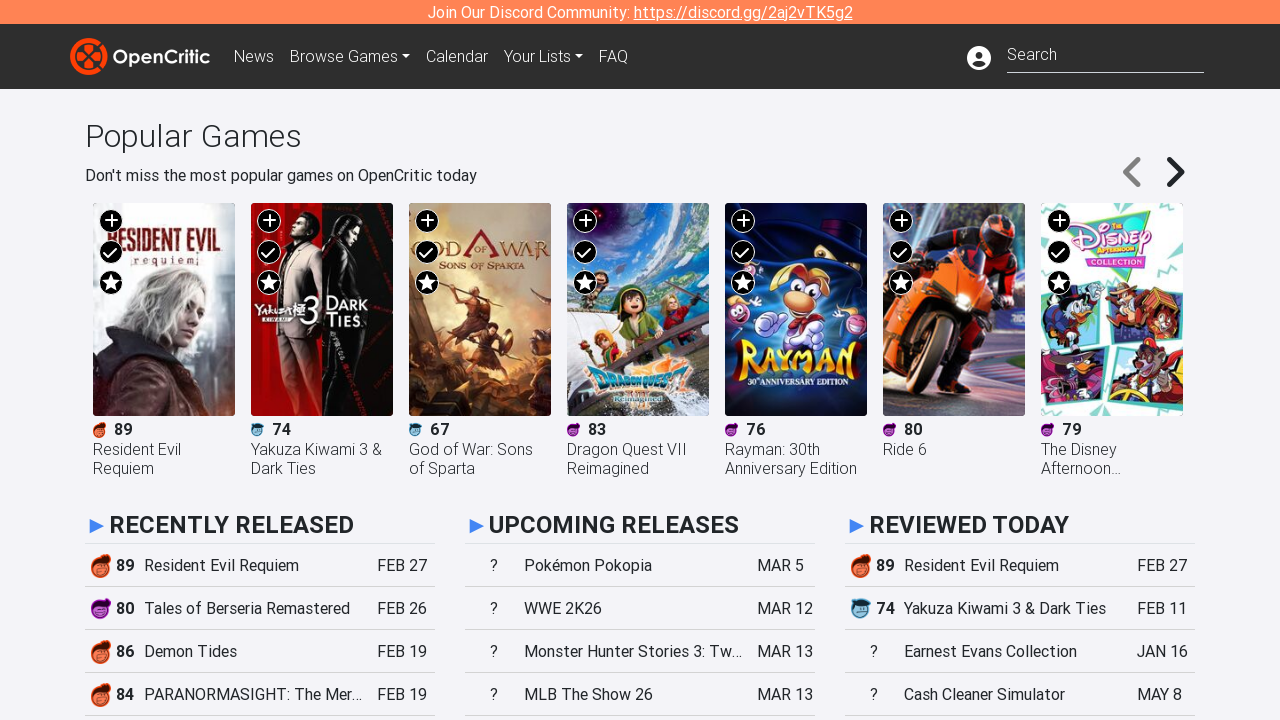

Search bar element loaded on OpenCritic homepage
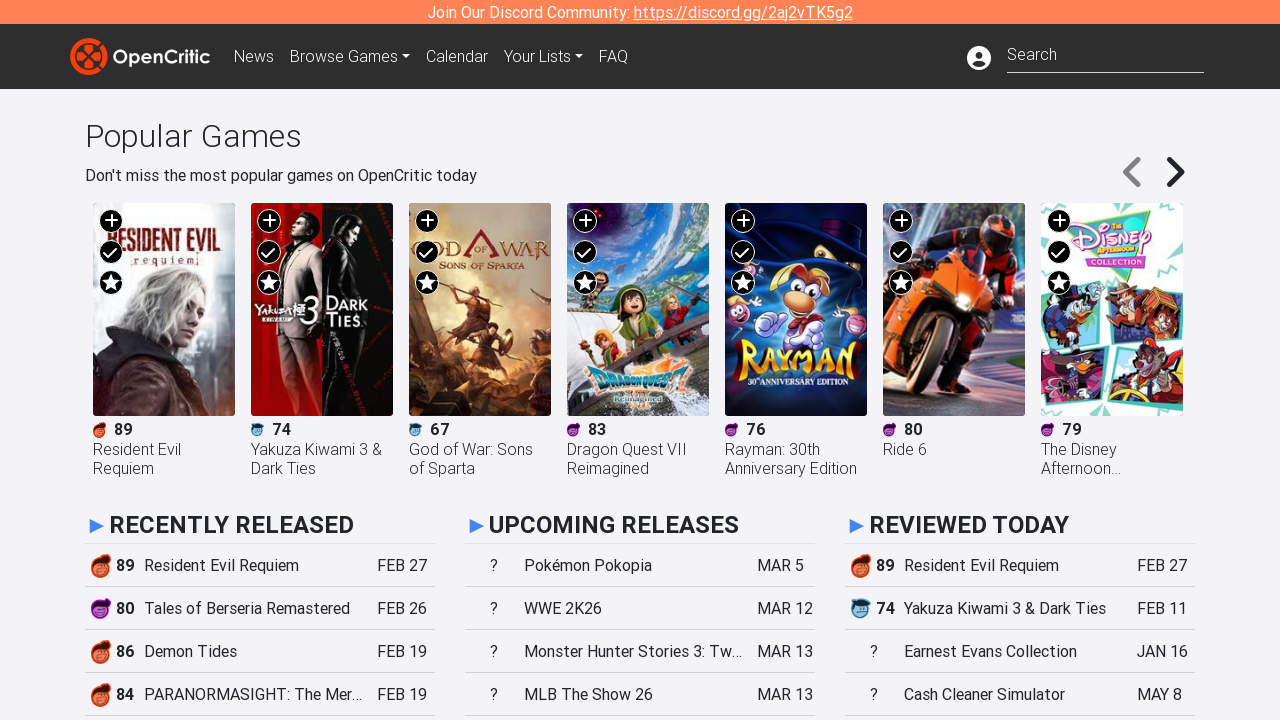

Entered 'Dragon's Dogma 2' into search bar on #form1
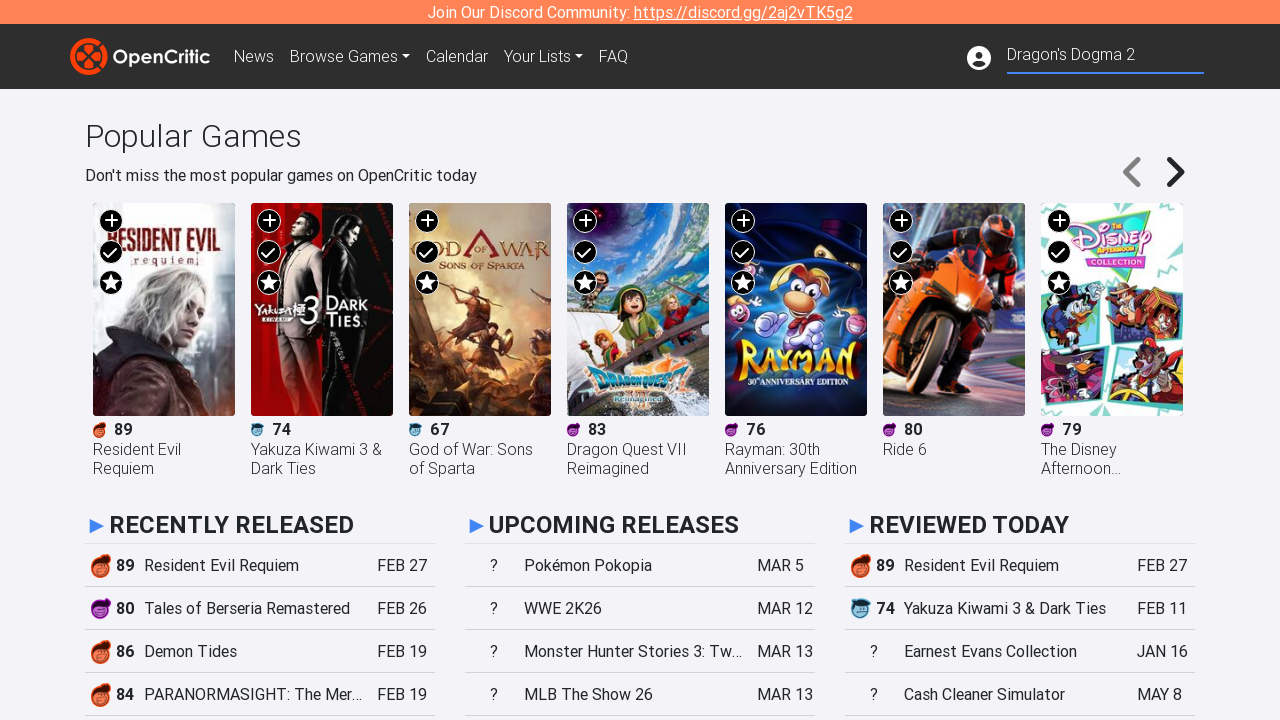

Search dropdown appeared with results
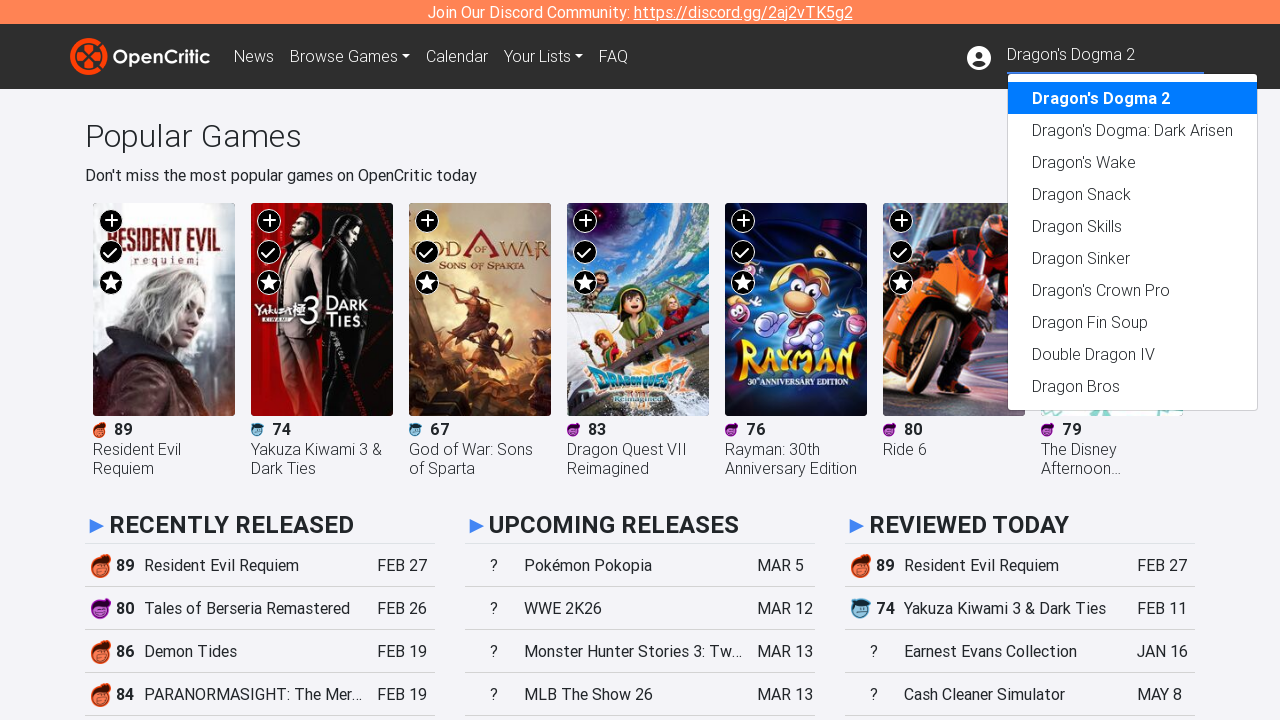

Clicked first search result from dropdown at (1132, 98) on #ngb-typeahead-0-0
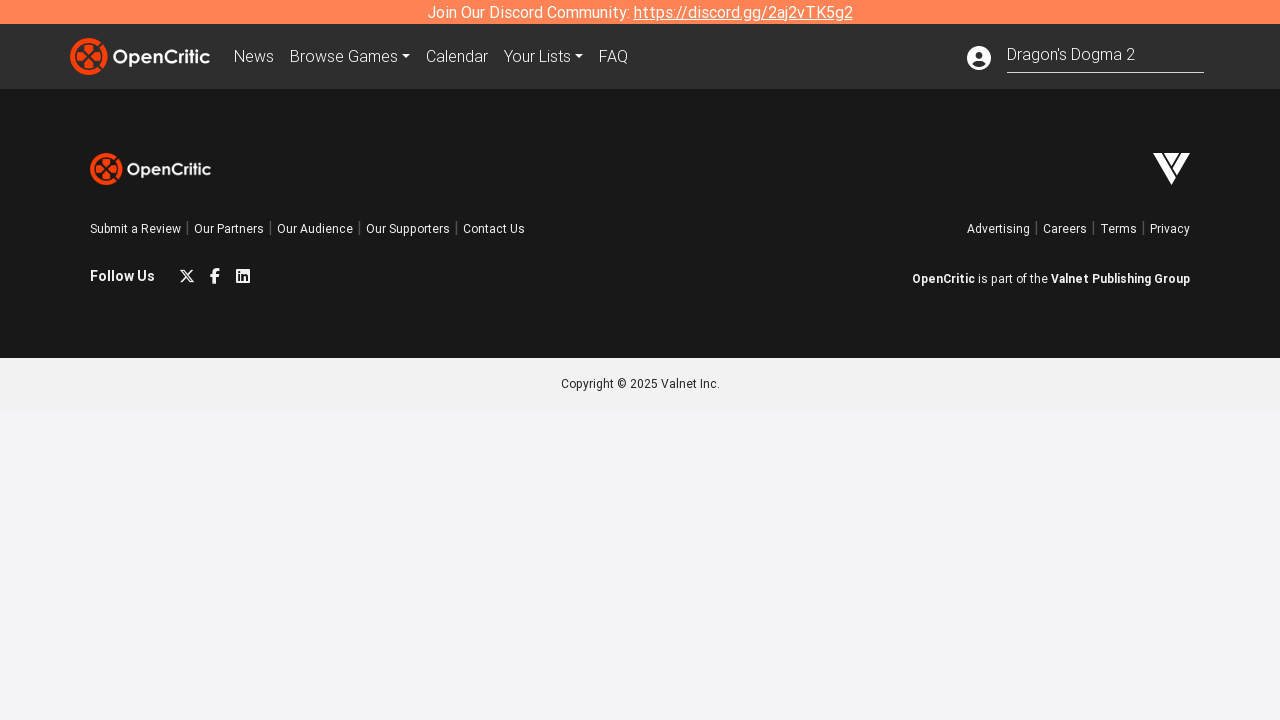

Game page loaded successfully
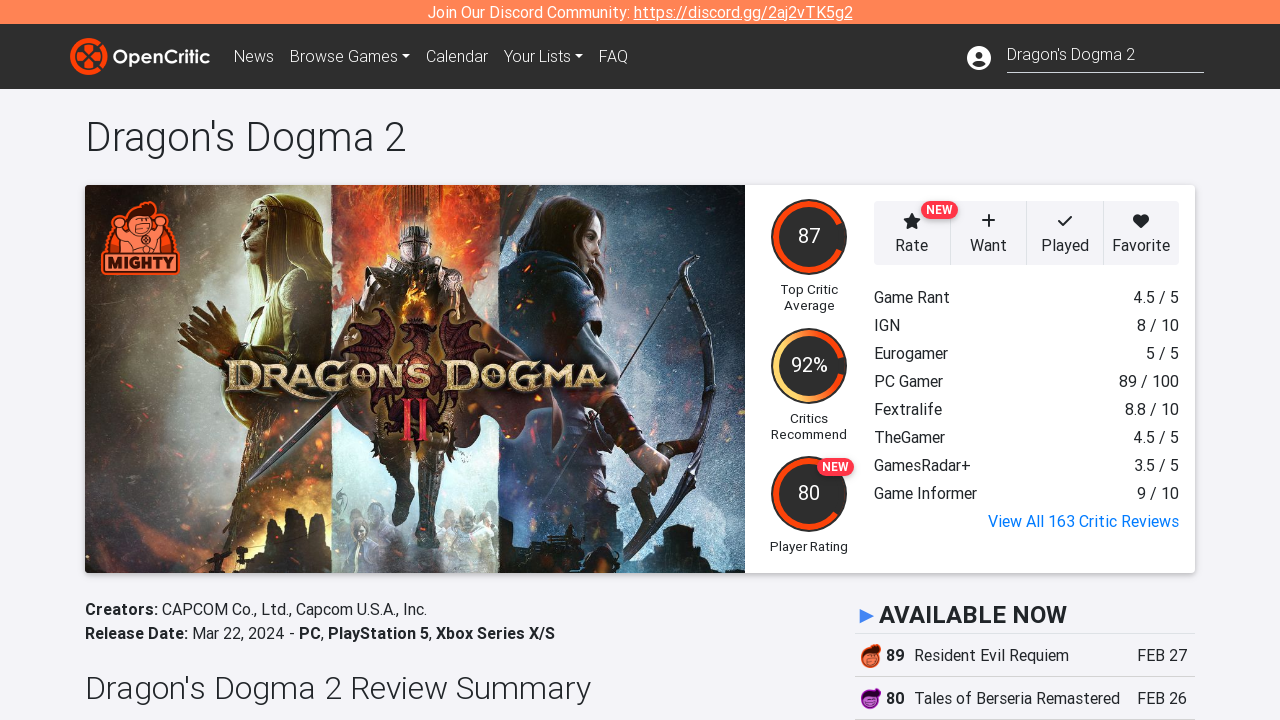

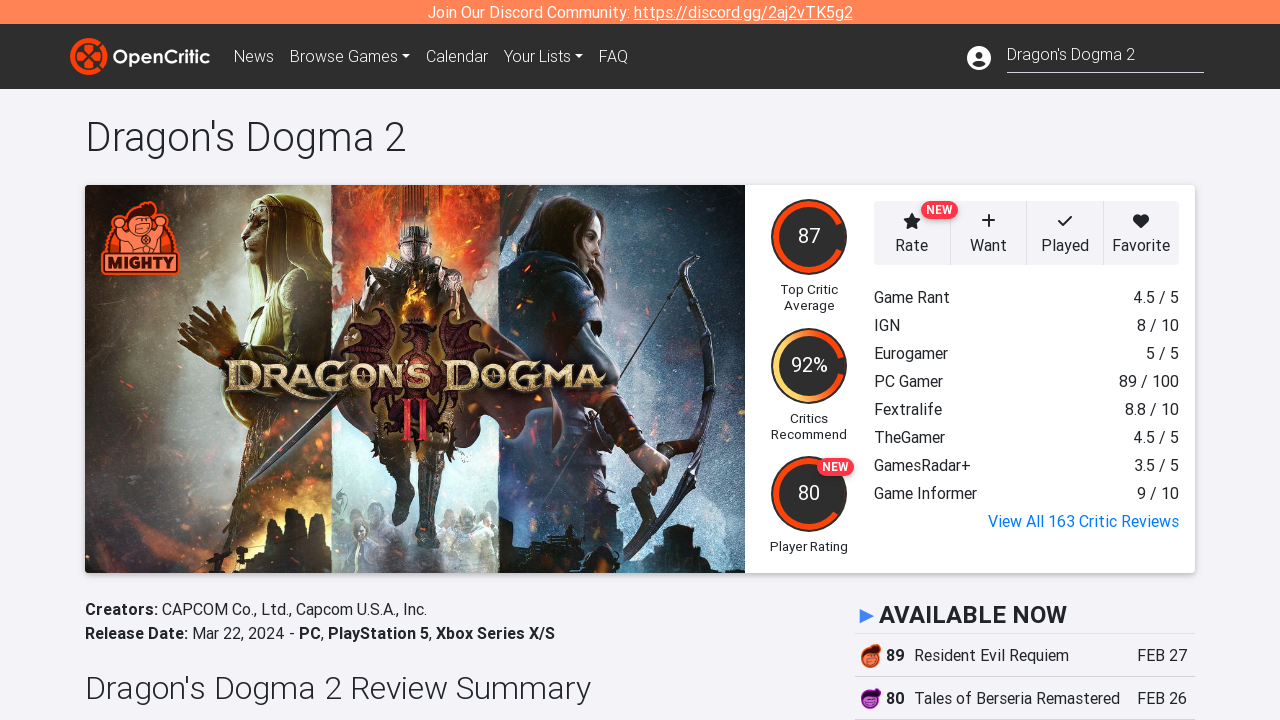